Tests the reverse dictionary search functionality by entering a keyword and submitting the search form, then waiting for results to appear.

Starting URL: https://reversedictionary.org/

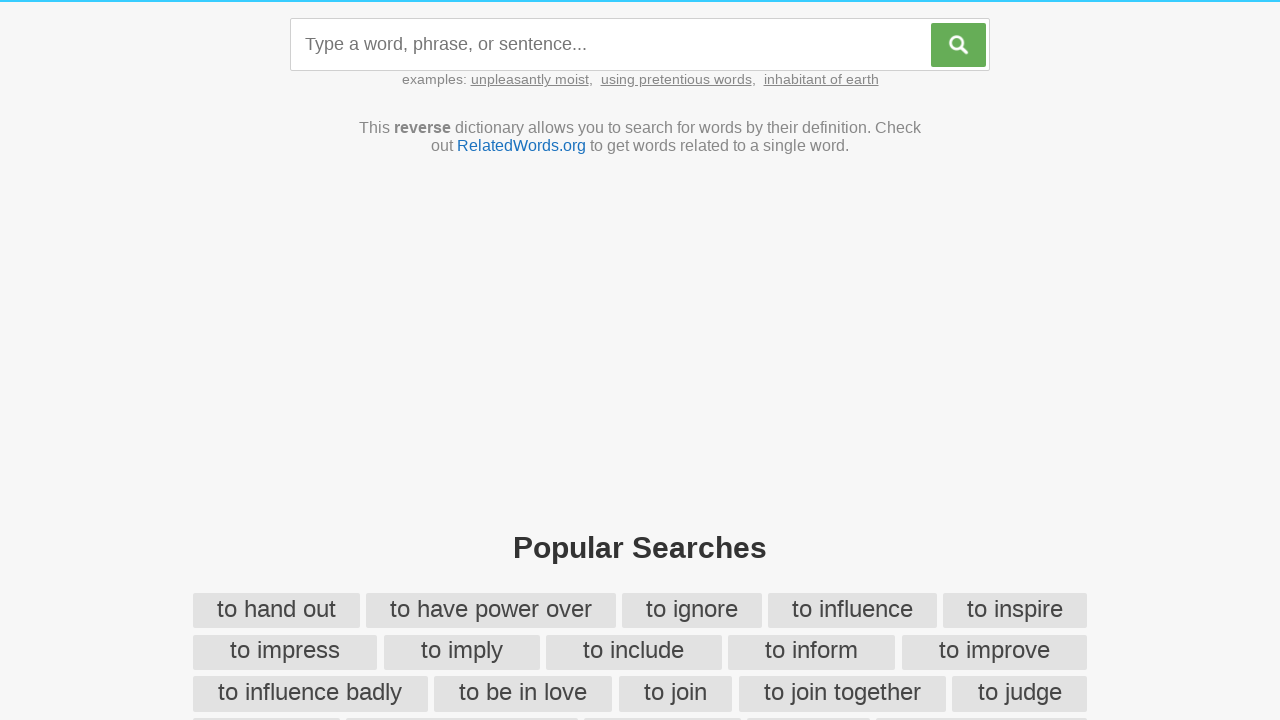

Search input field is present
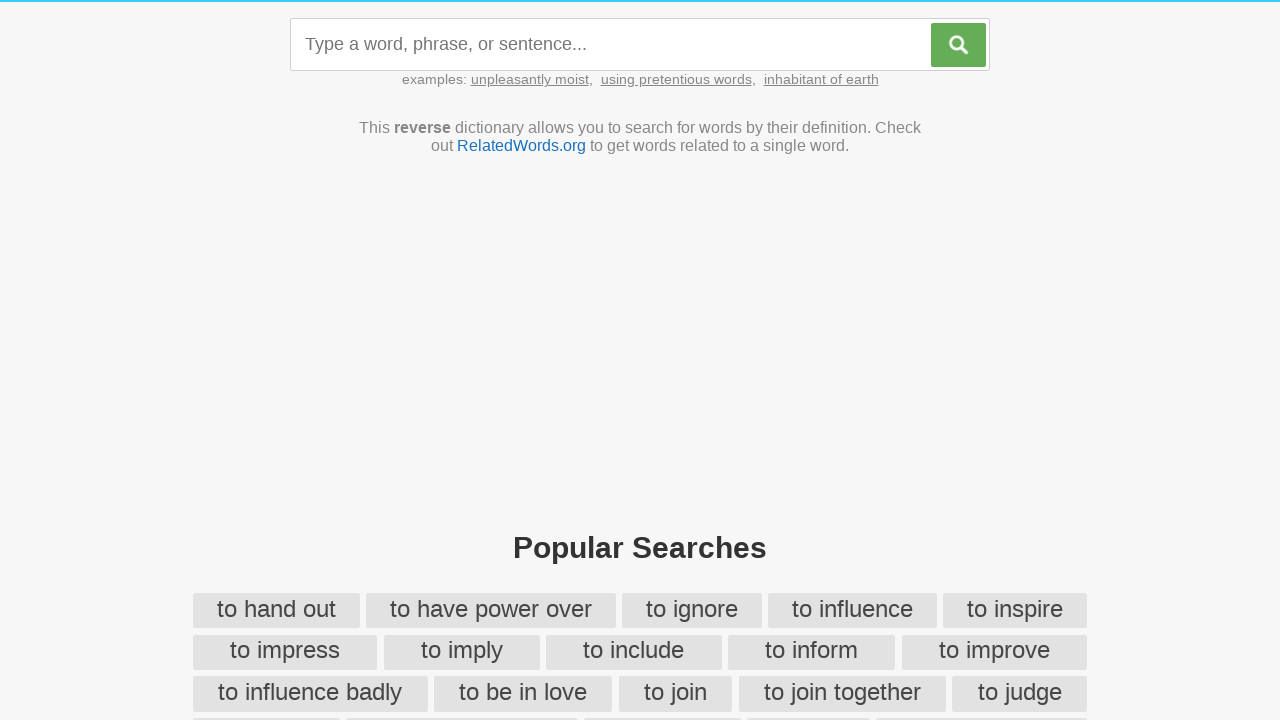

Filled search field with keyword 'happiness' on #query
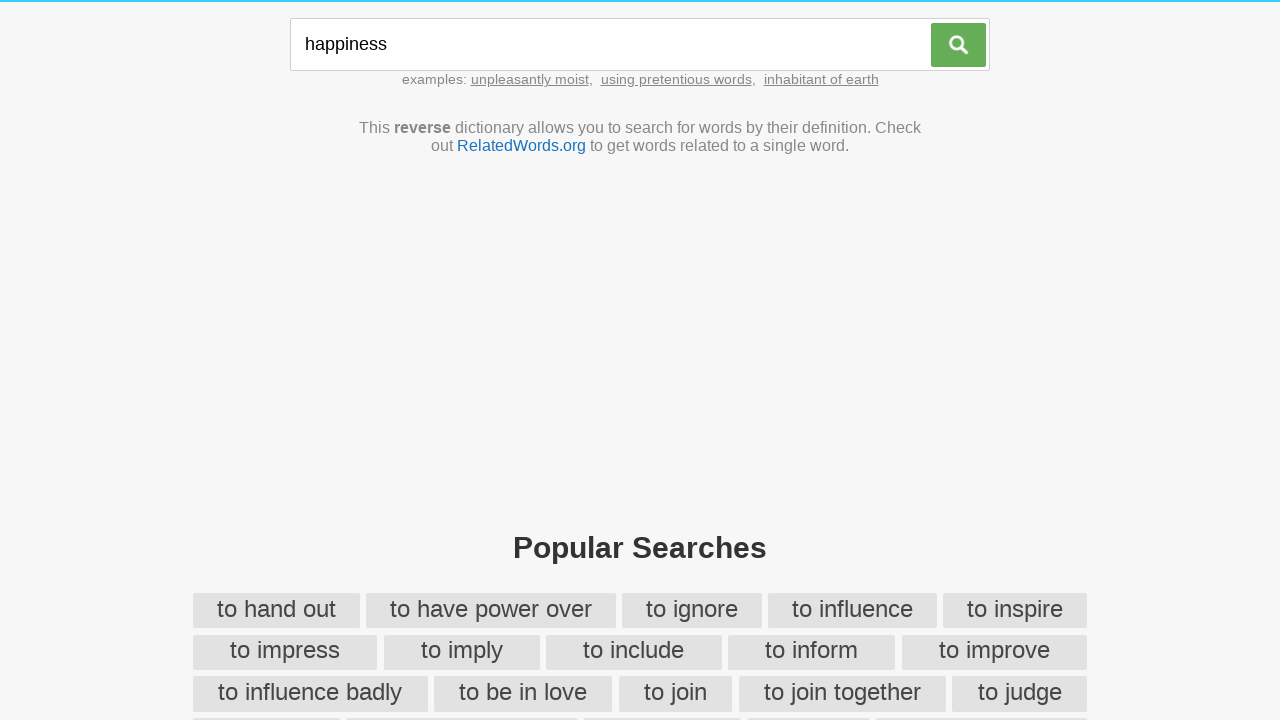

Search button is present
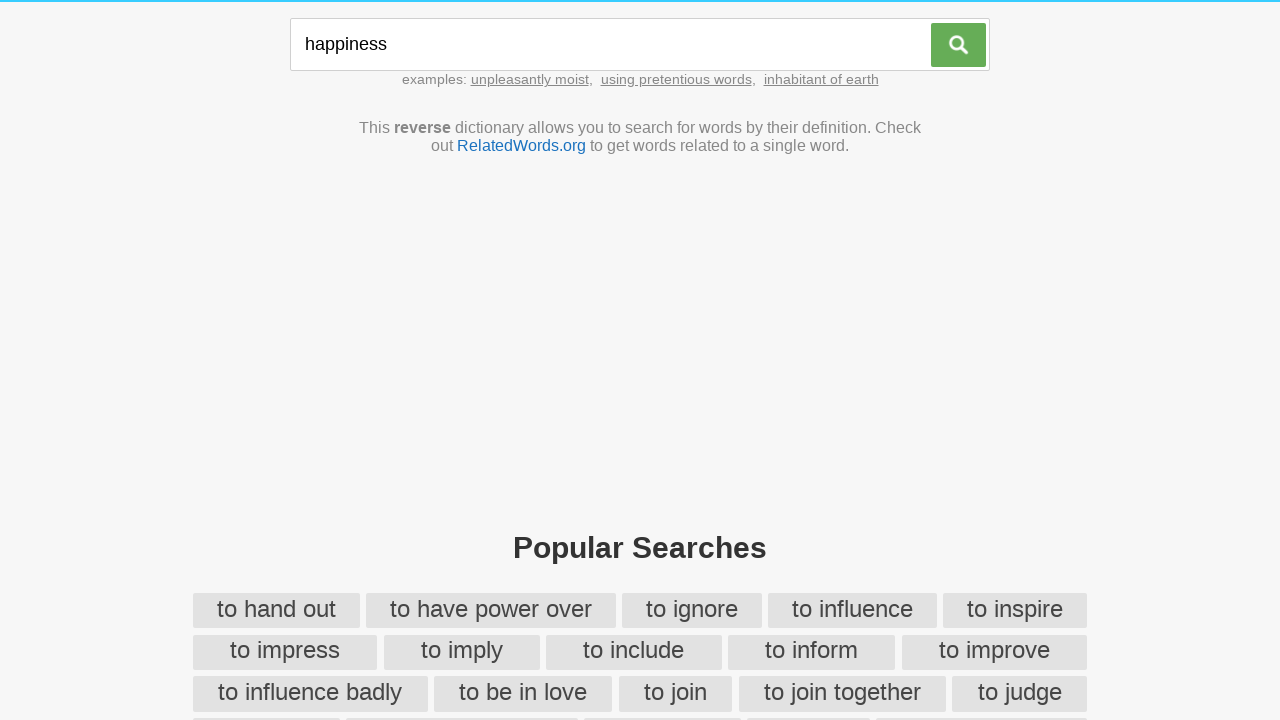

Clicked search button to submit the search at (959, 45) on #search-button
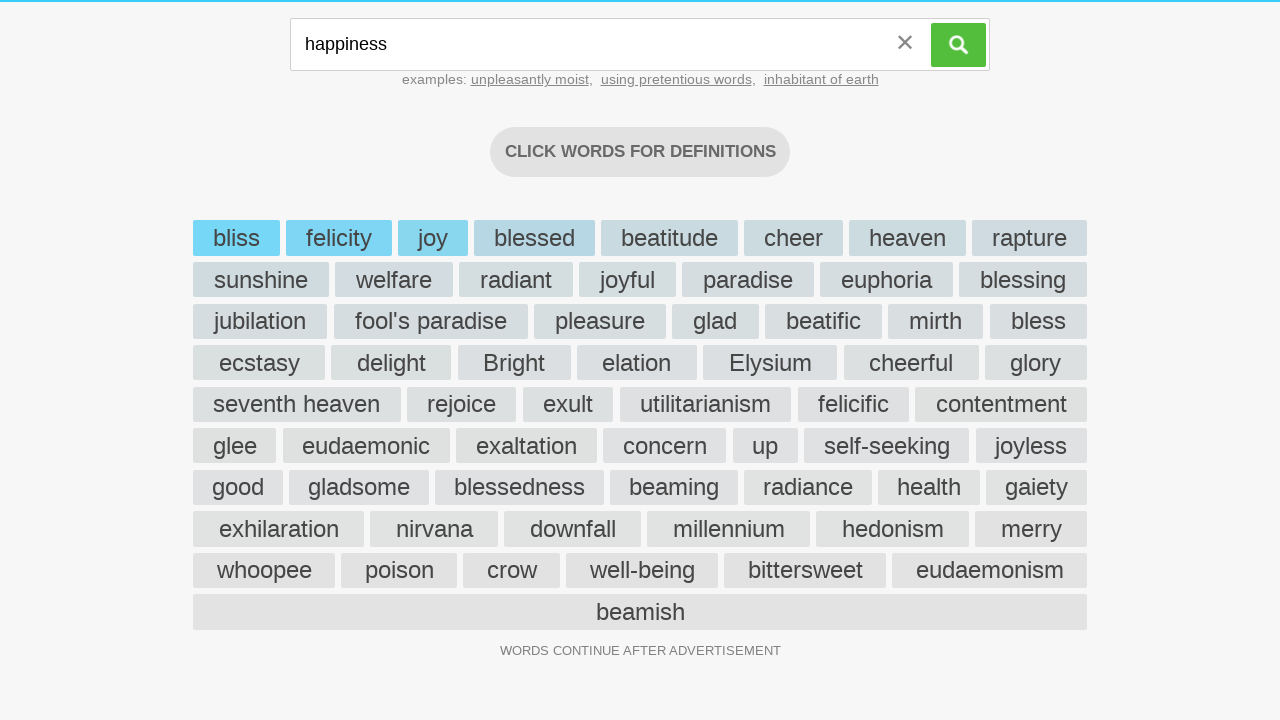

Search results have loaded successfully
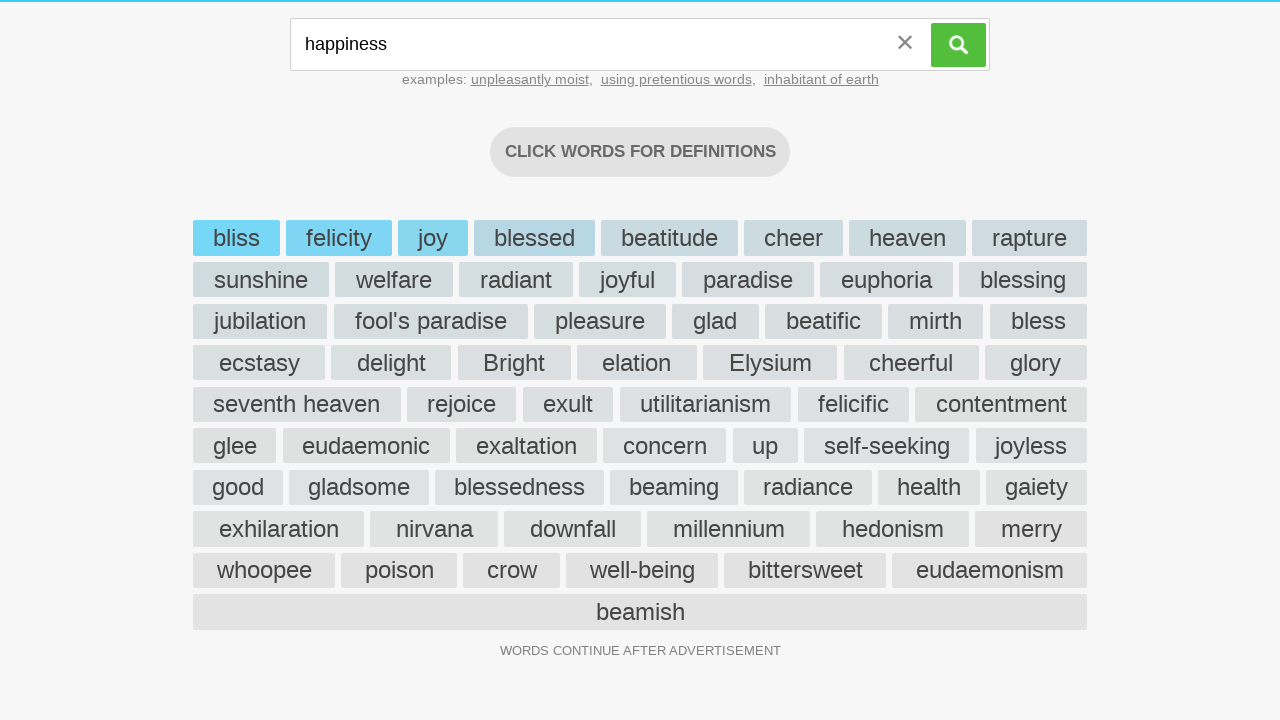

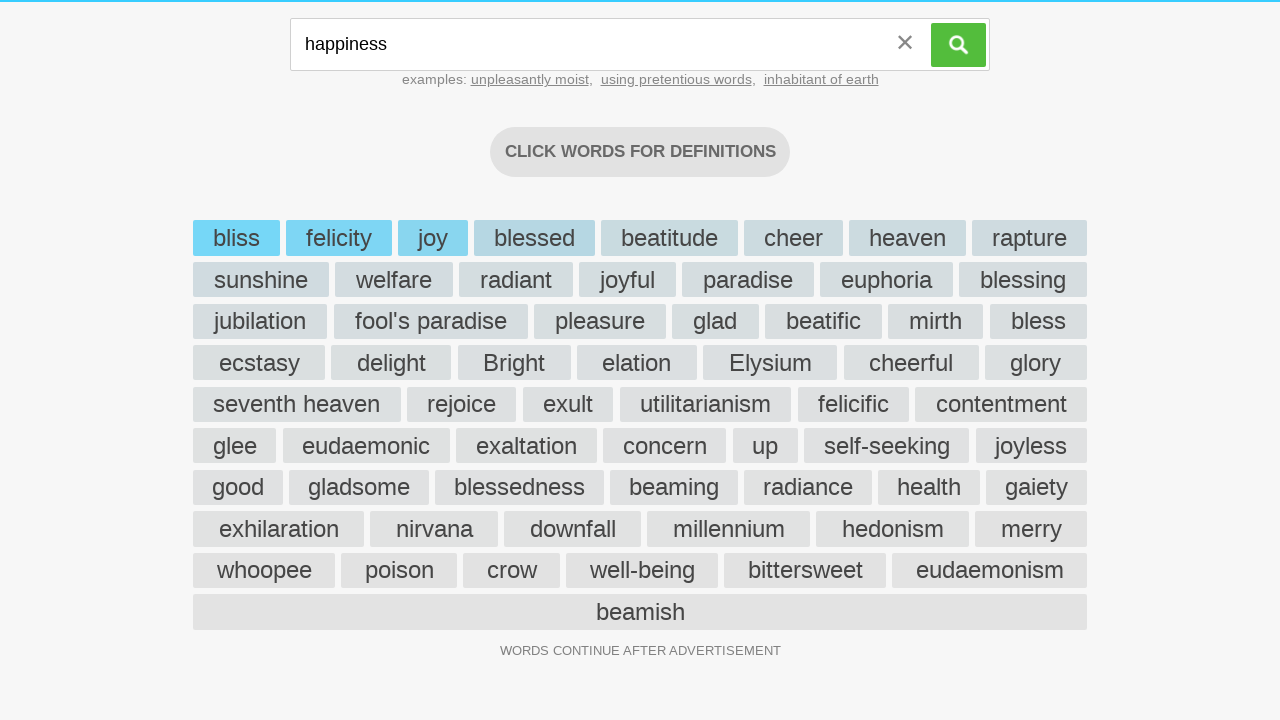